Tests iframe handling on jQueryUI selectable demo by switching to the demo iframe, clicking on selectable list items, switching back to main content, and clicking the jQuery UI link.

Starting URL: https://jqueryui.com/selectable/

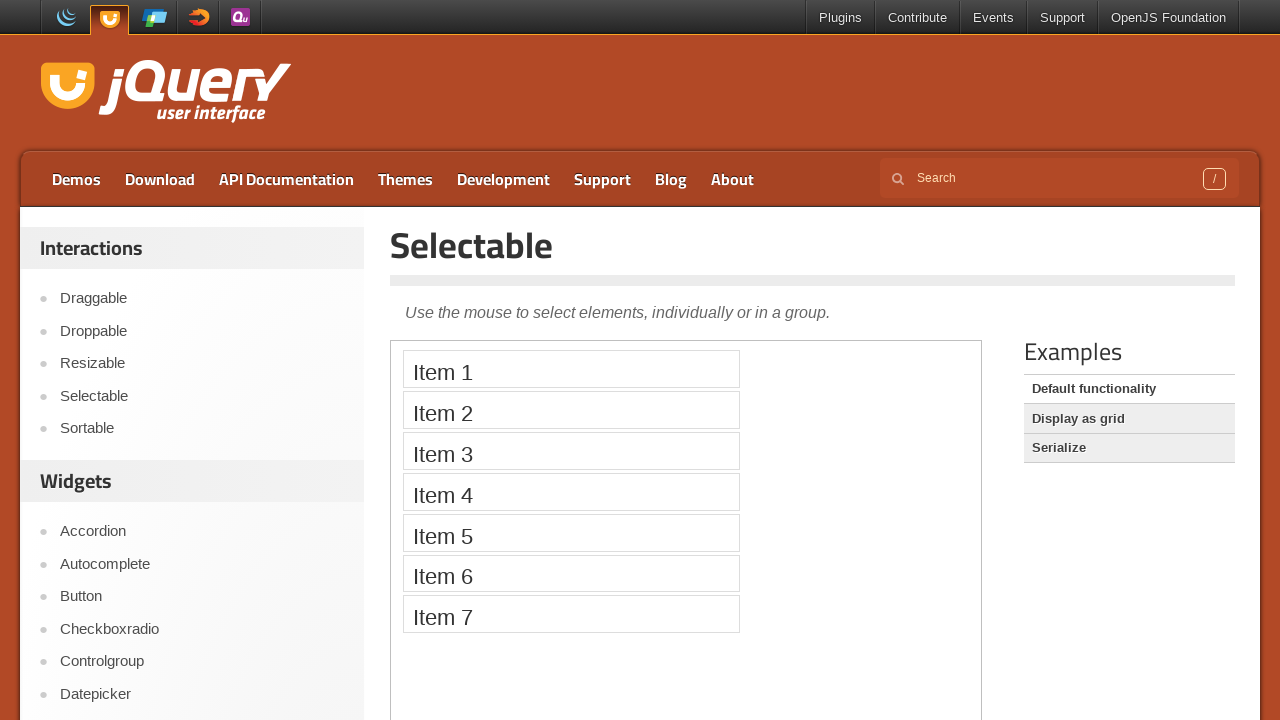

Located the demo iframe
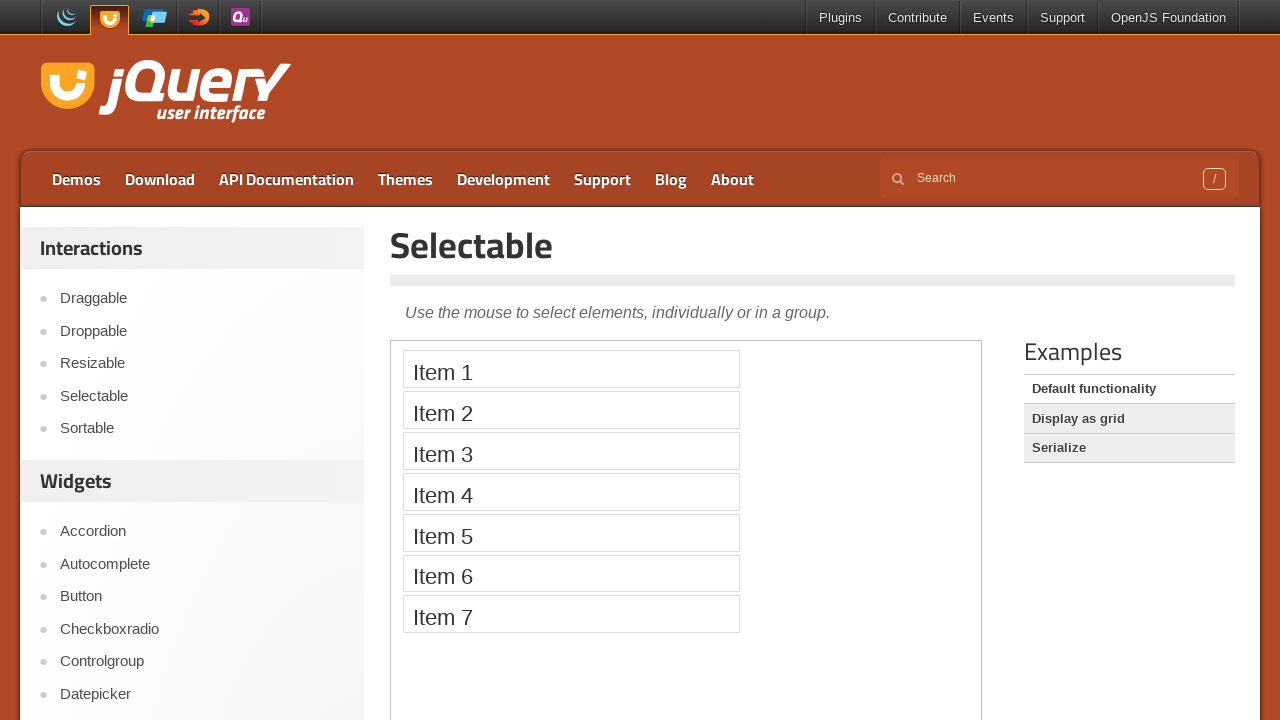

Clicked on the first selectable item in the iframe at (571, 369) on .demo-frame >> internal:control=enter-frame >> xpath=//ol[@id='selectable']/li[1
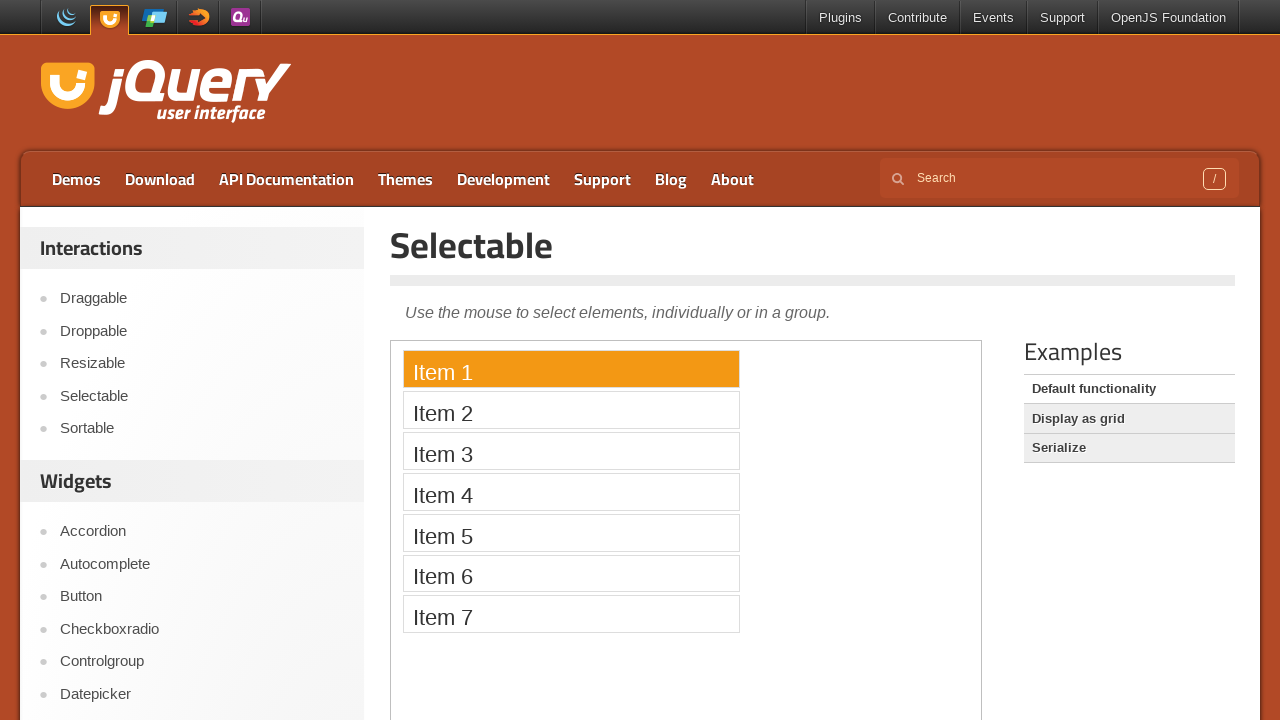

Waited 1 second for visual feedback after first item selection
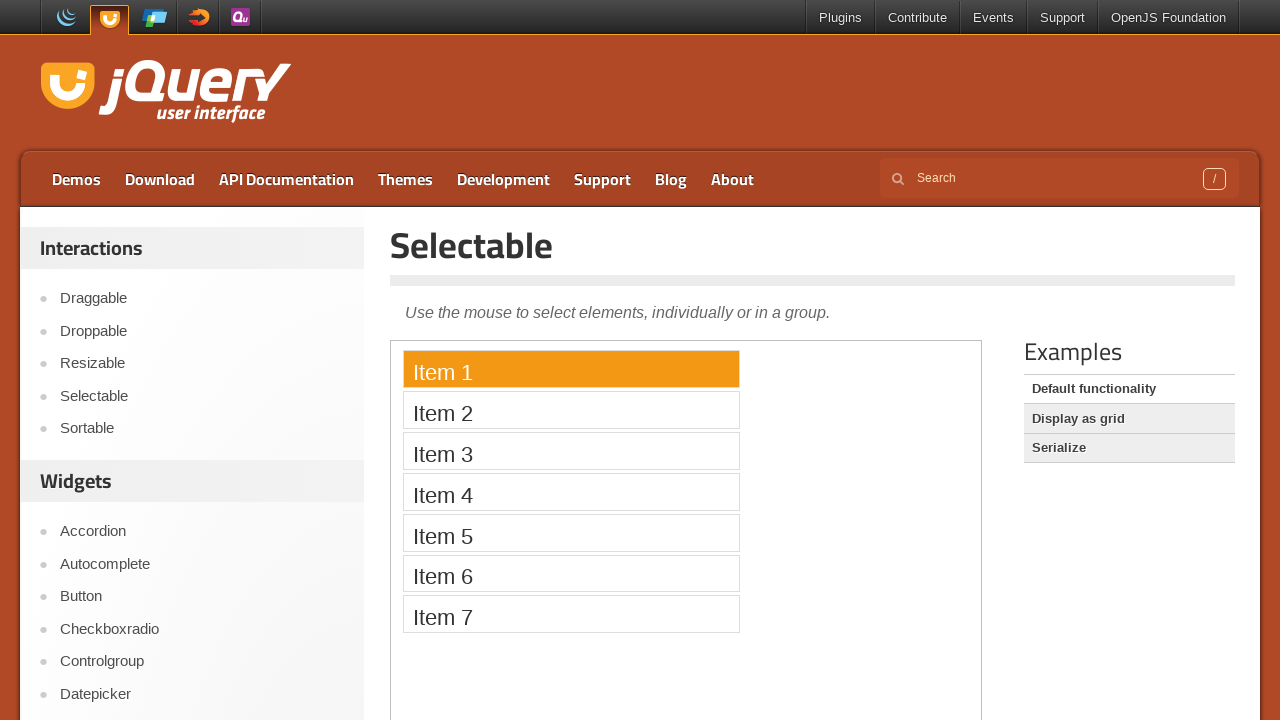

Clicked on the fourth selectable item in the iframe at (571, 492) on .demo-frame >> internal:control=enter-frame >> xpath=//ol[@id='selectable']/li[4
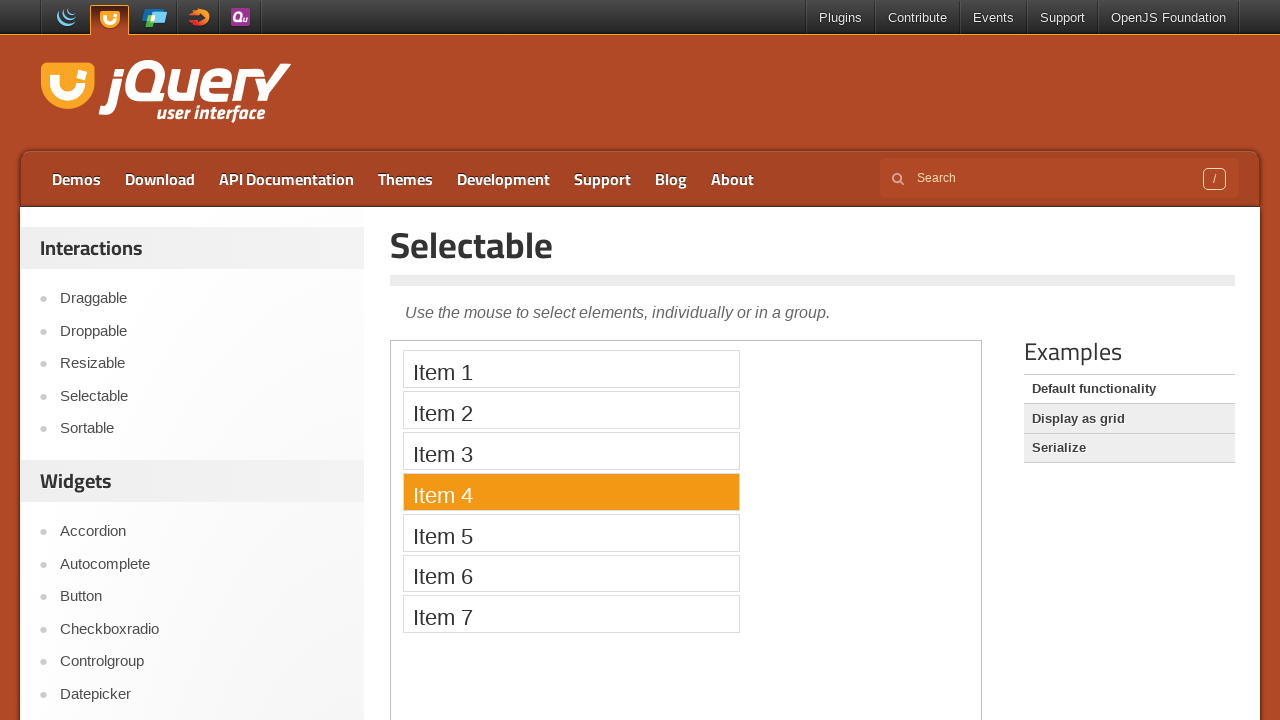

Waited 1 second for visual feedback after fourth item selection
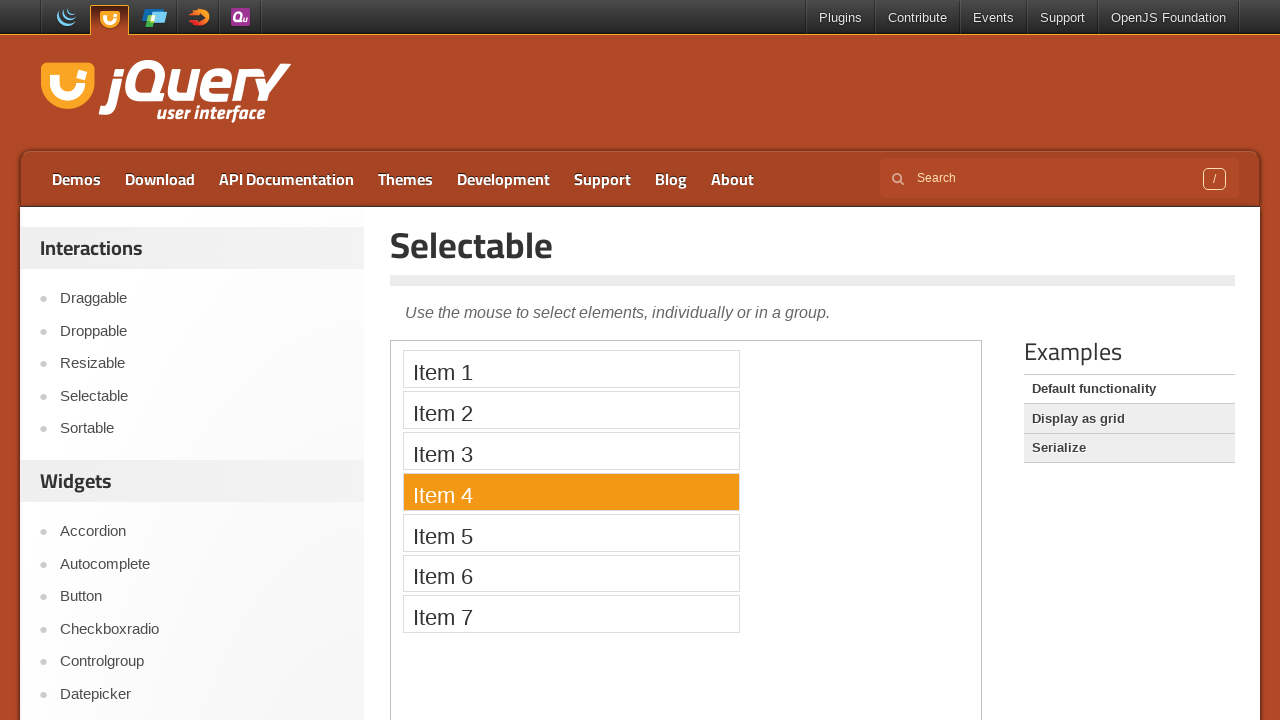

Clicked on jQuery UI link in the main content at (109, 18) on text=jQuery UI
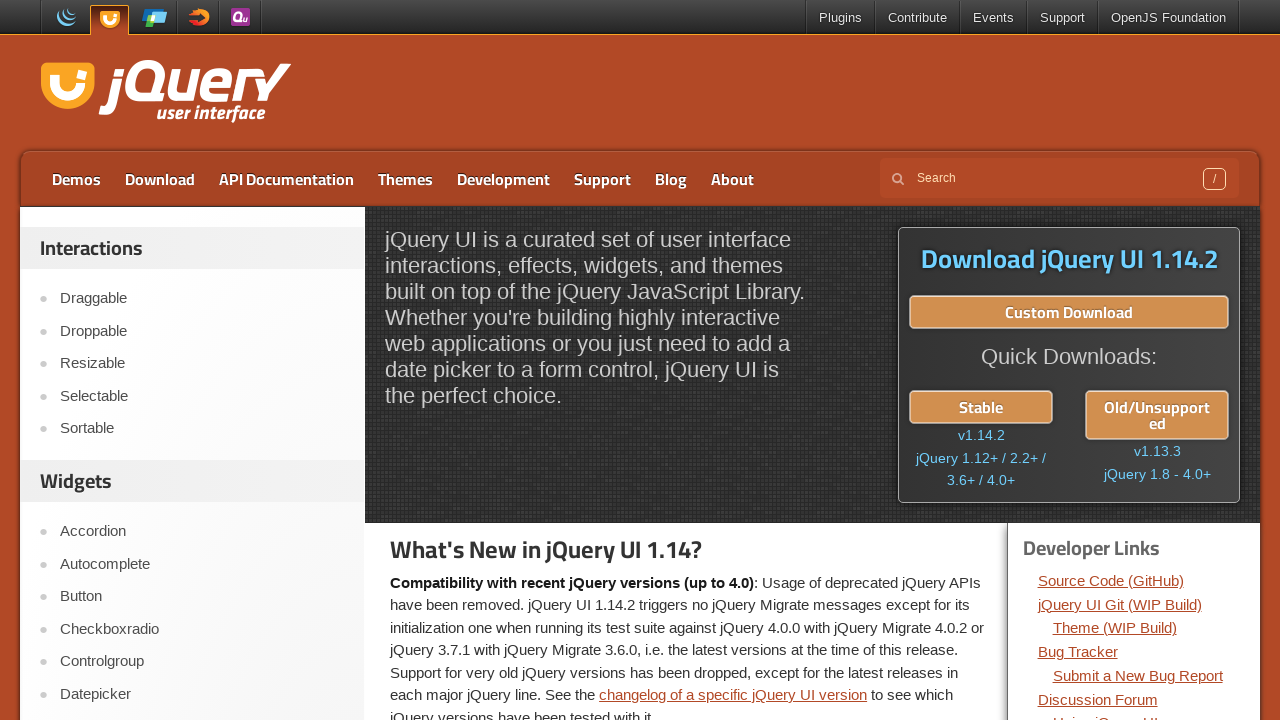

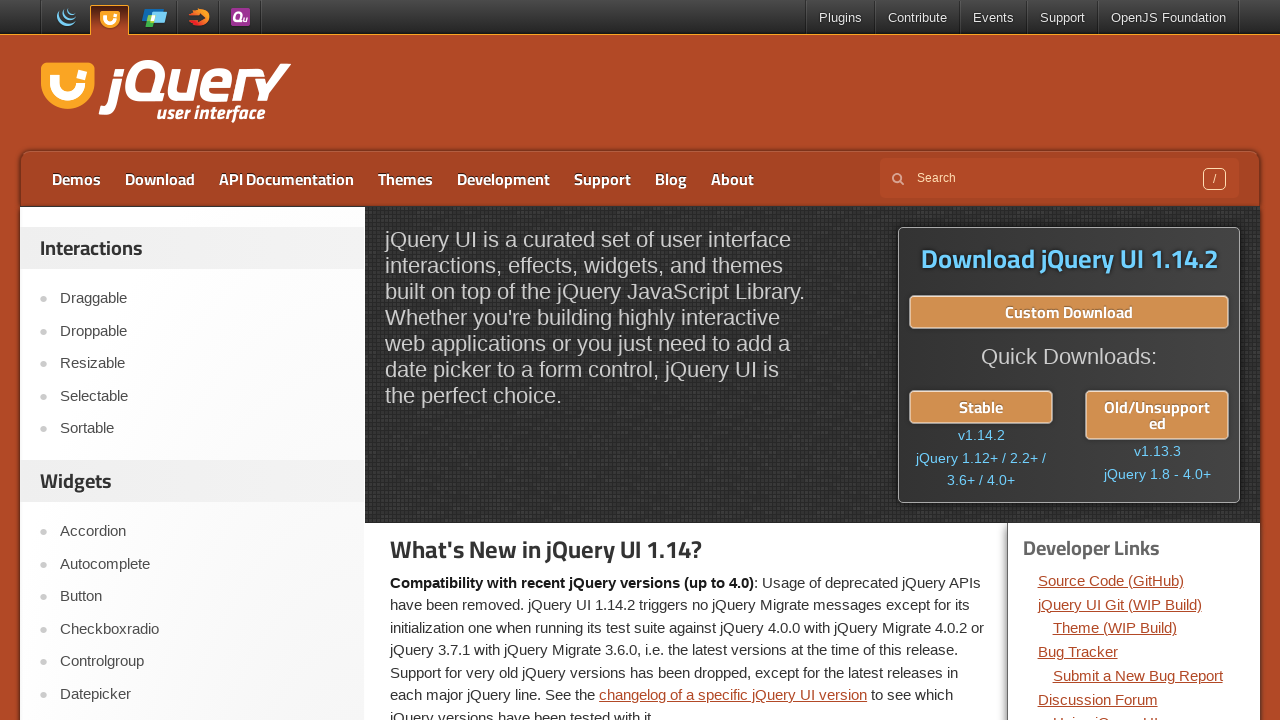